Tests navigation and handling of stale element references by clicking a link, navigating back, and clicking the link again

Starting URL: http://www.pavantestingtools.com/

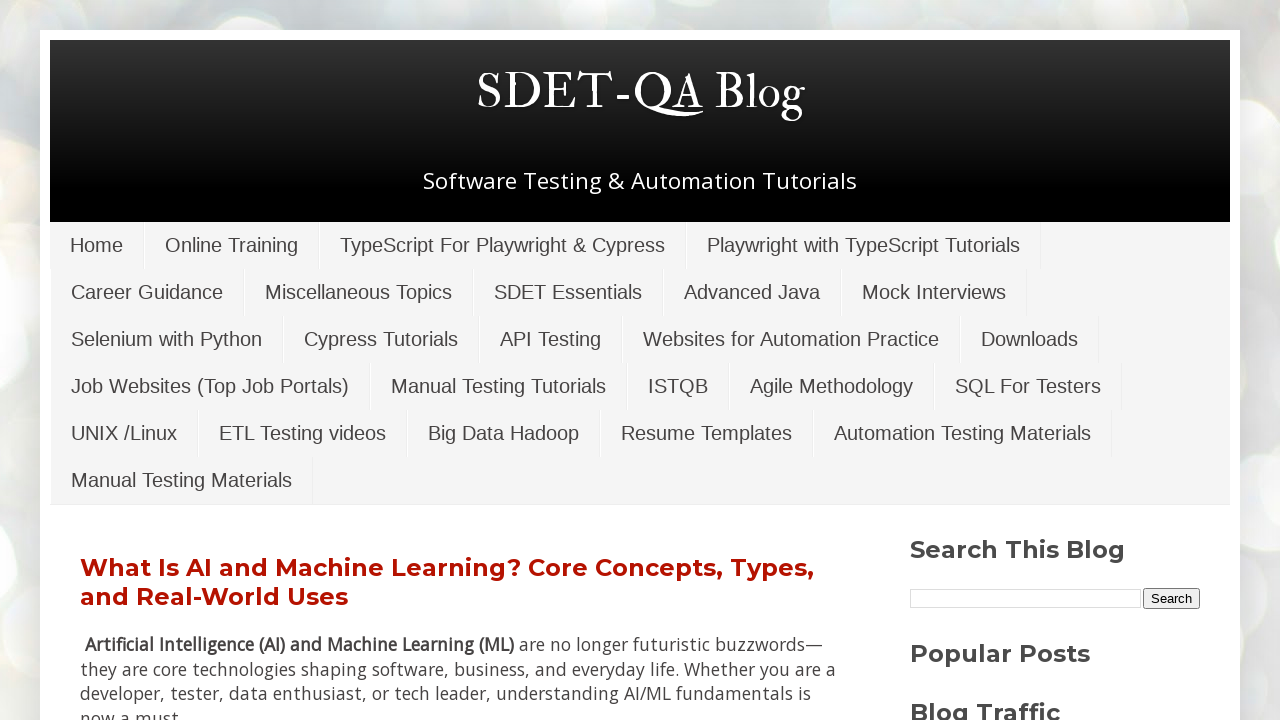

Clicked TRAINING link at (232, 245) on a:has-text('TRAINING')
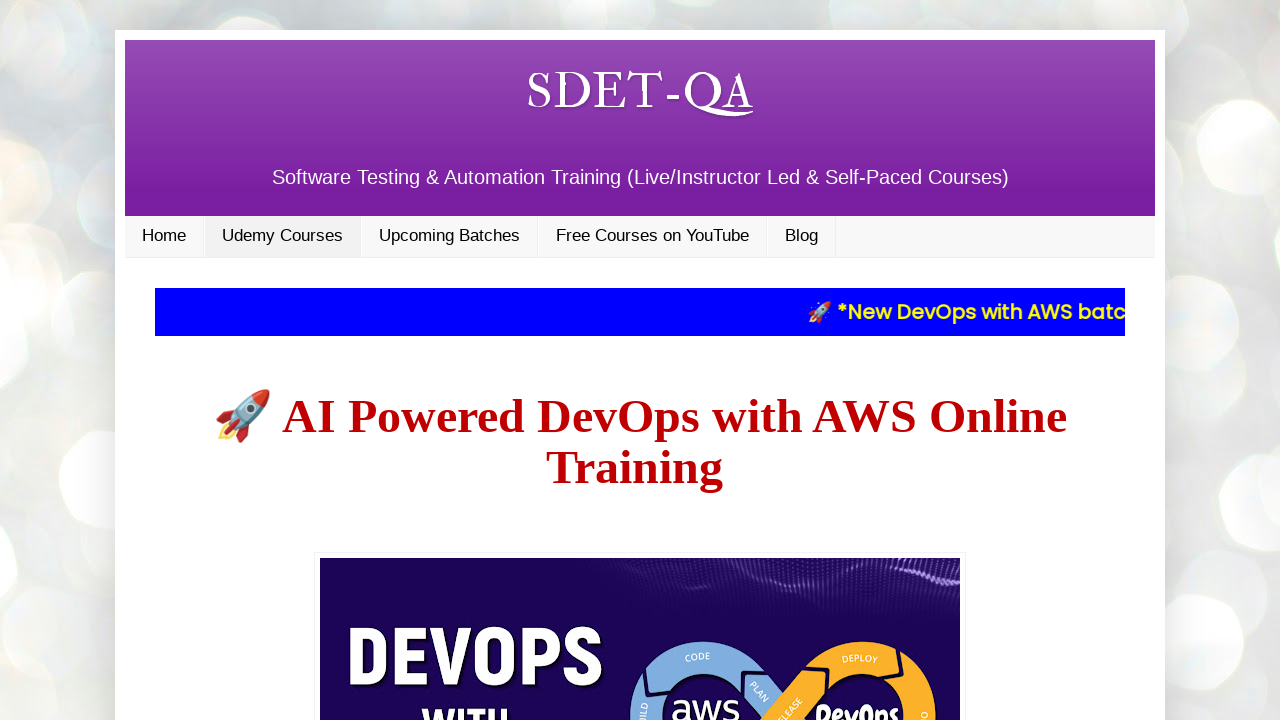

Waited 2 seconds for page navigation to complete
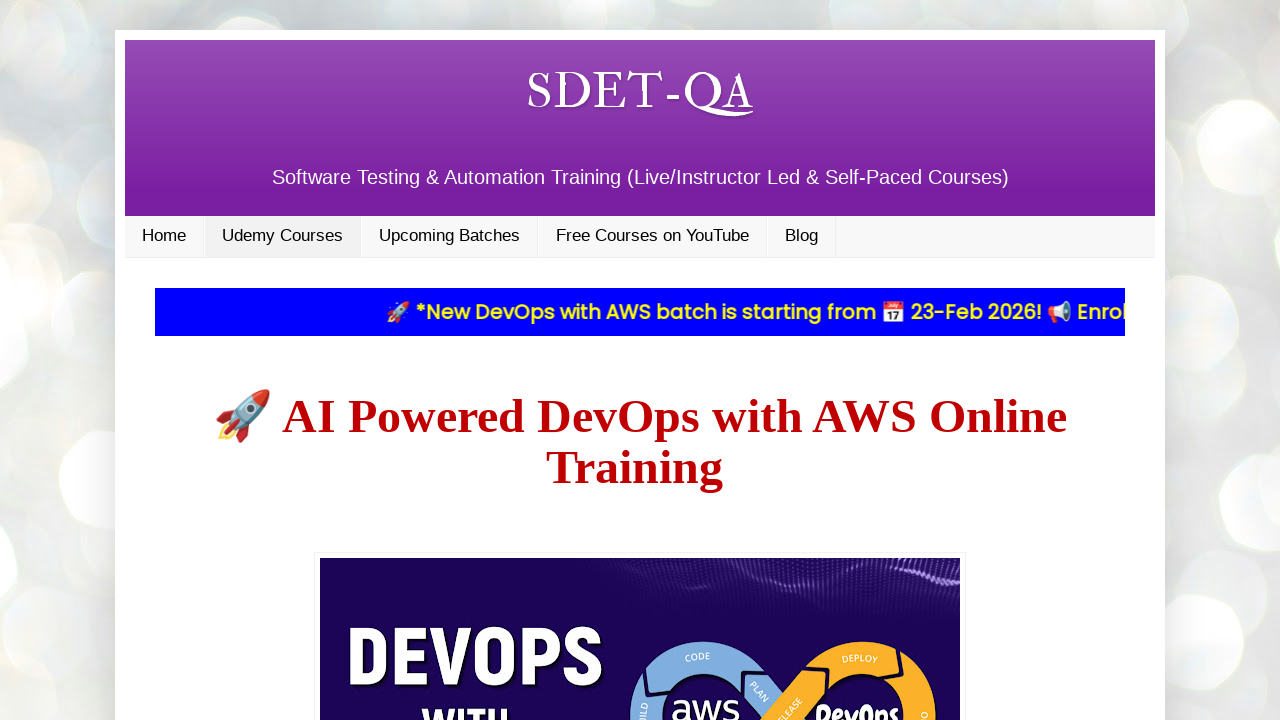

Navigated back to the main page
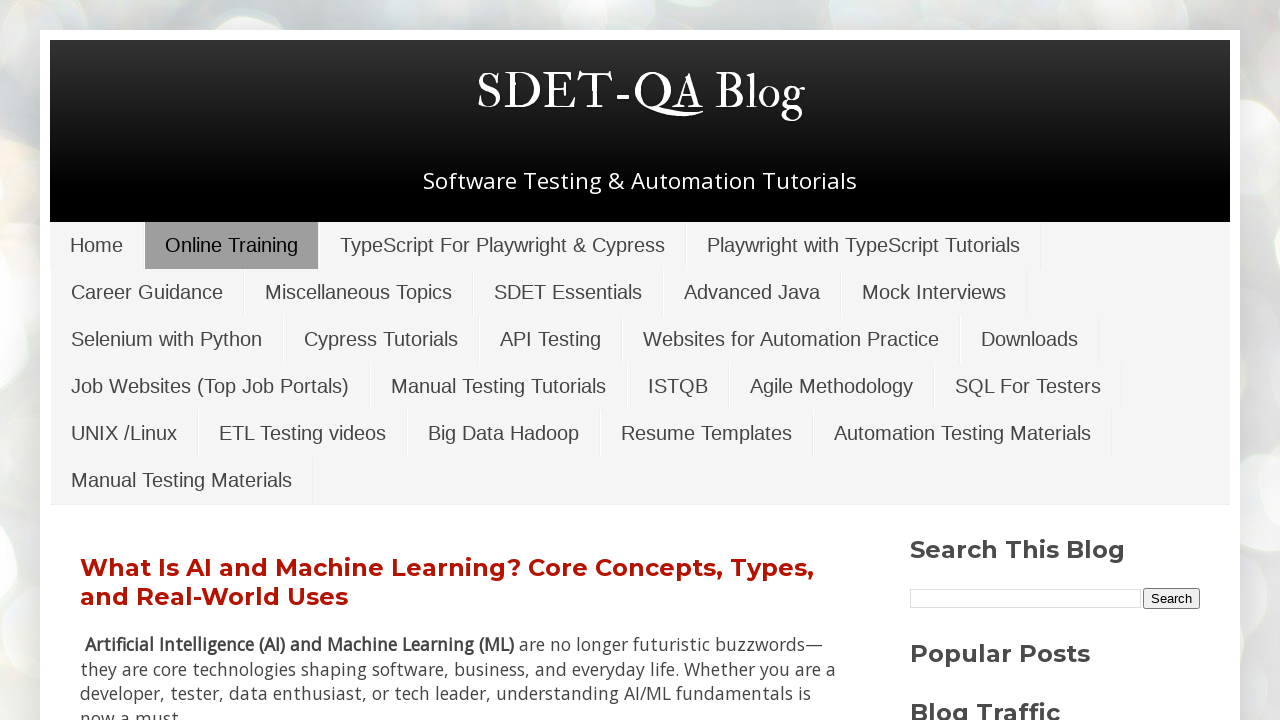

Clicked TRAINING link again after navigating back at (232, 245) on a:has-text('TRAINING')
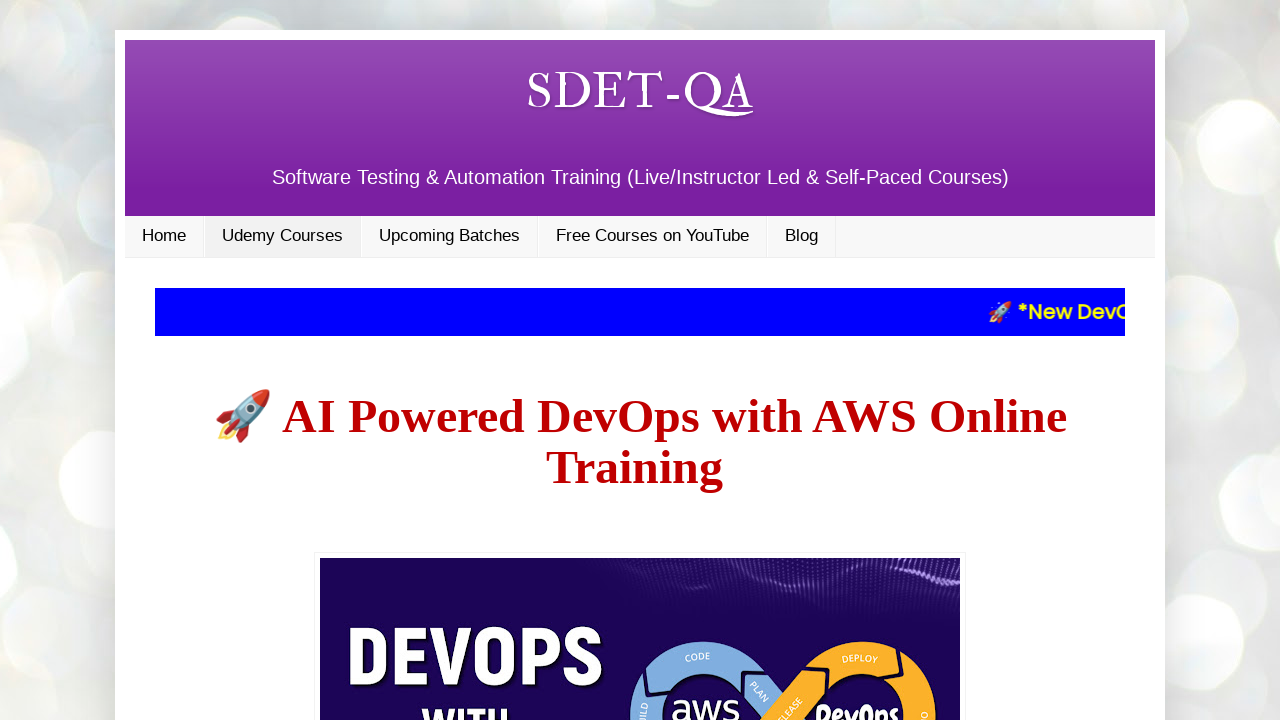

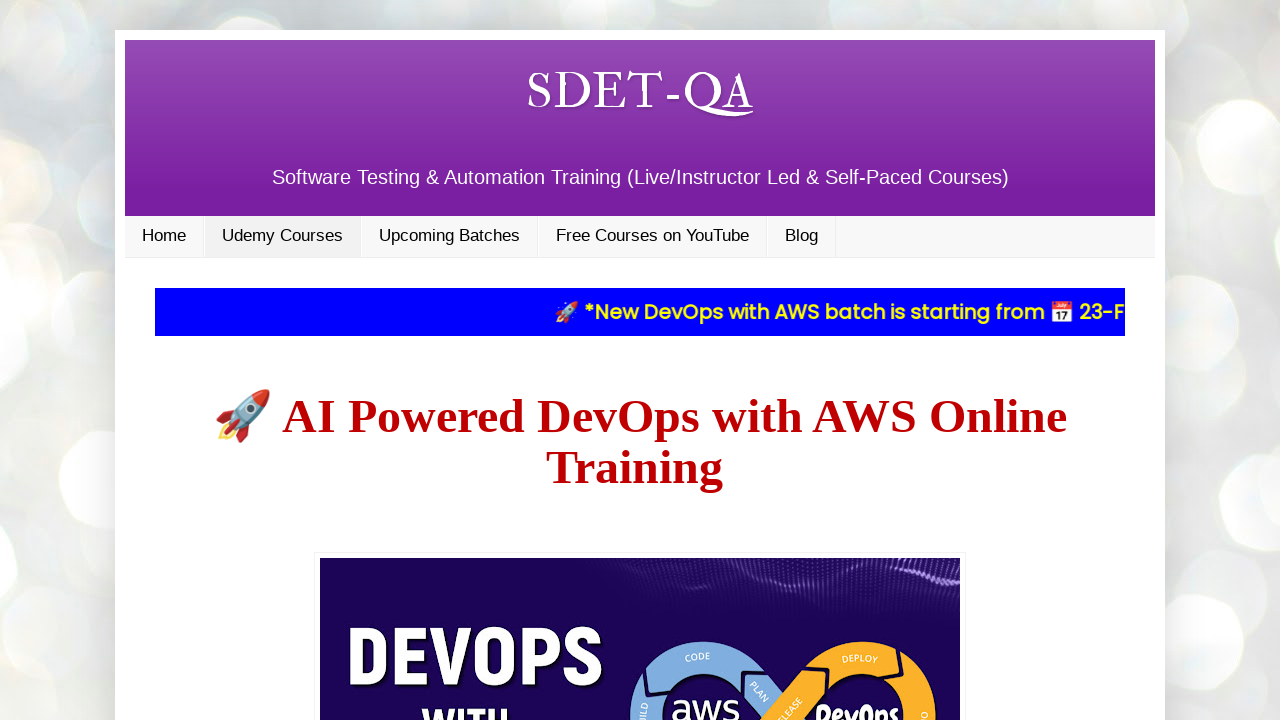